Tests scrolling down and then scrolling back up by the same number of pixels

Starting URL: https://automationexercise.com/

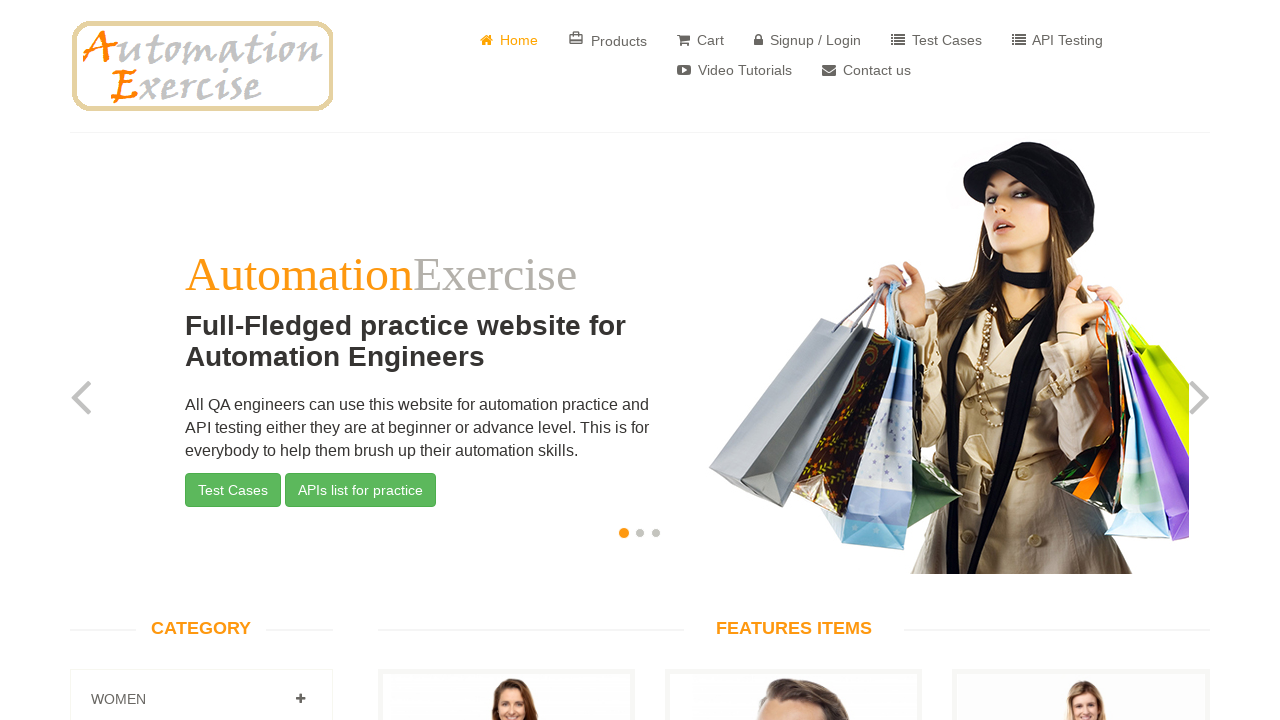

Scrolled down by 500 pixels
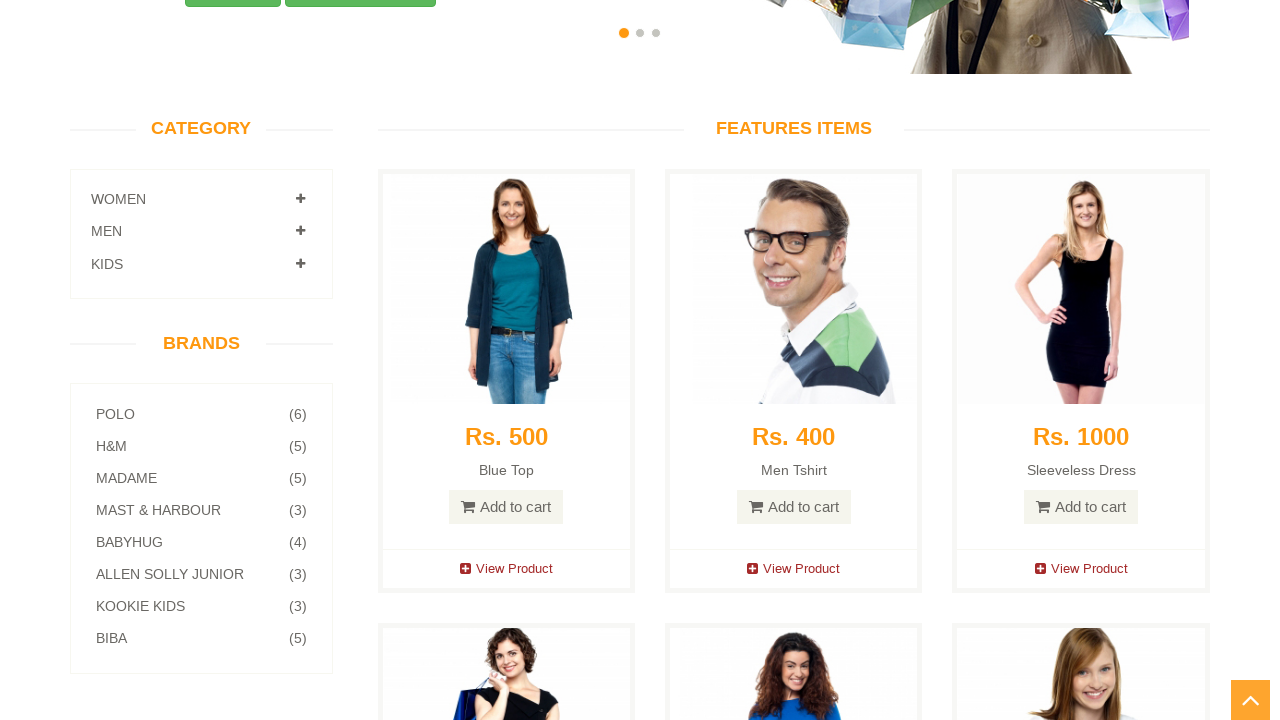

Scrolled back up by 500 pixels
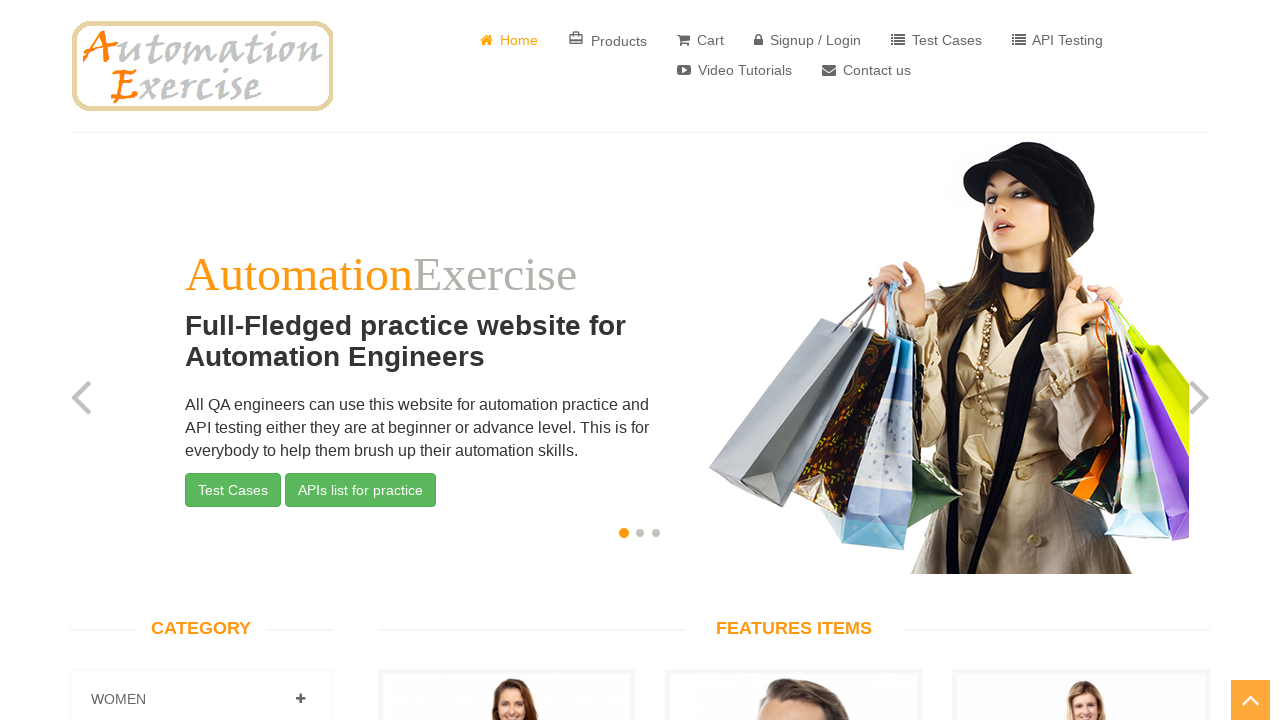

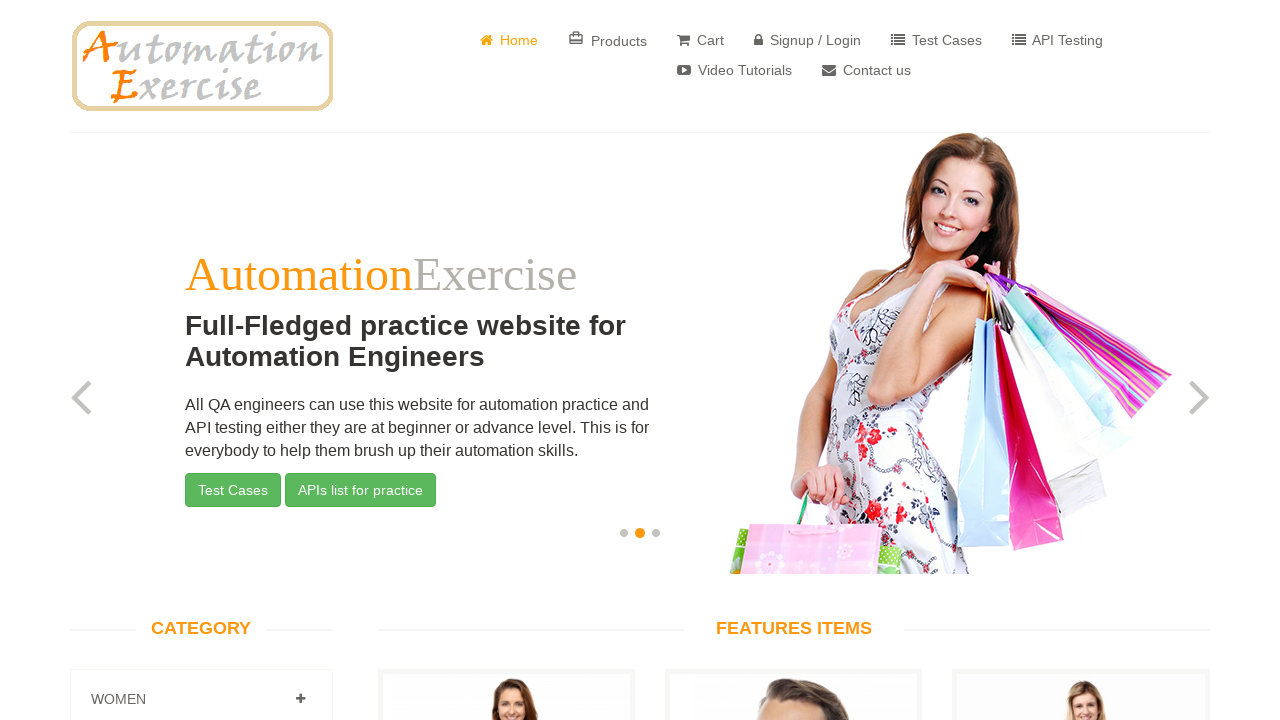